Tests file upload functionality on an Angular file upload demo page by selecting a file using the file input element

Starting URL: http://nervgh.github.io/pages/angular-file-upload/examples/simple/

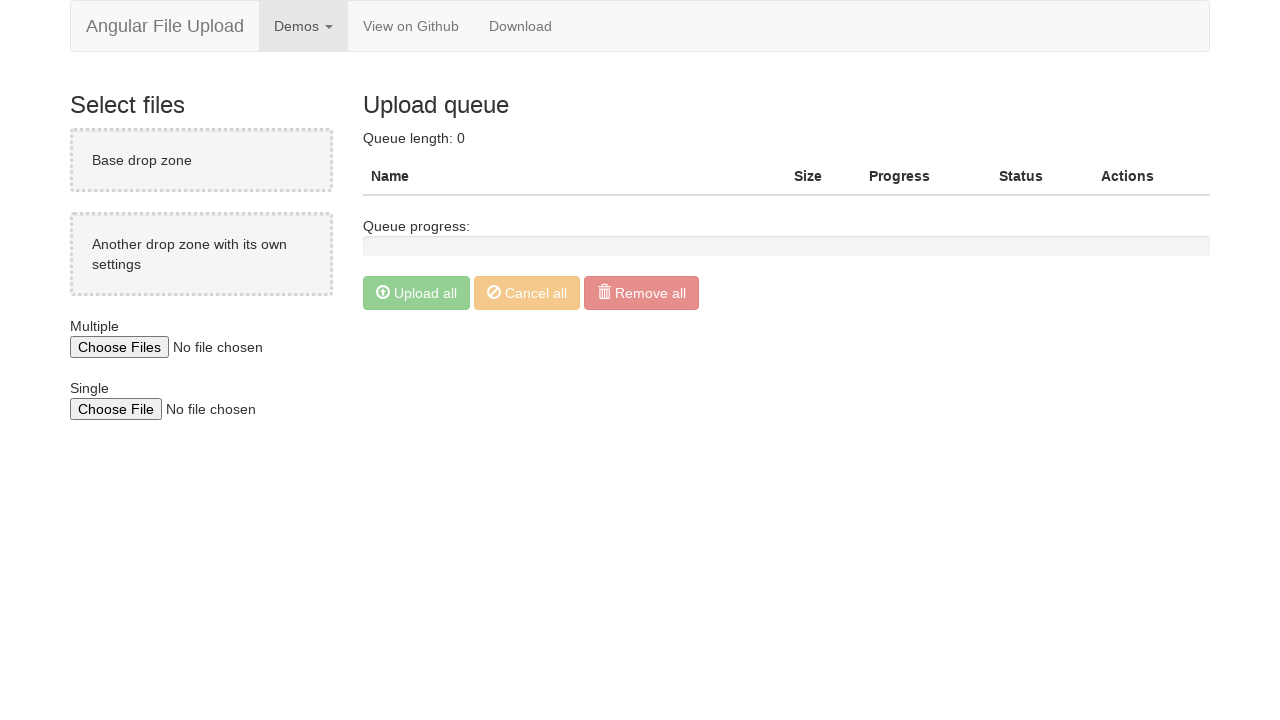

Created temporary PDF test file
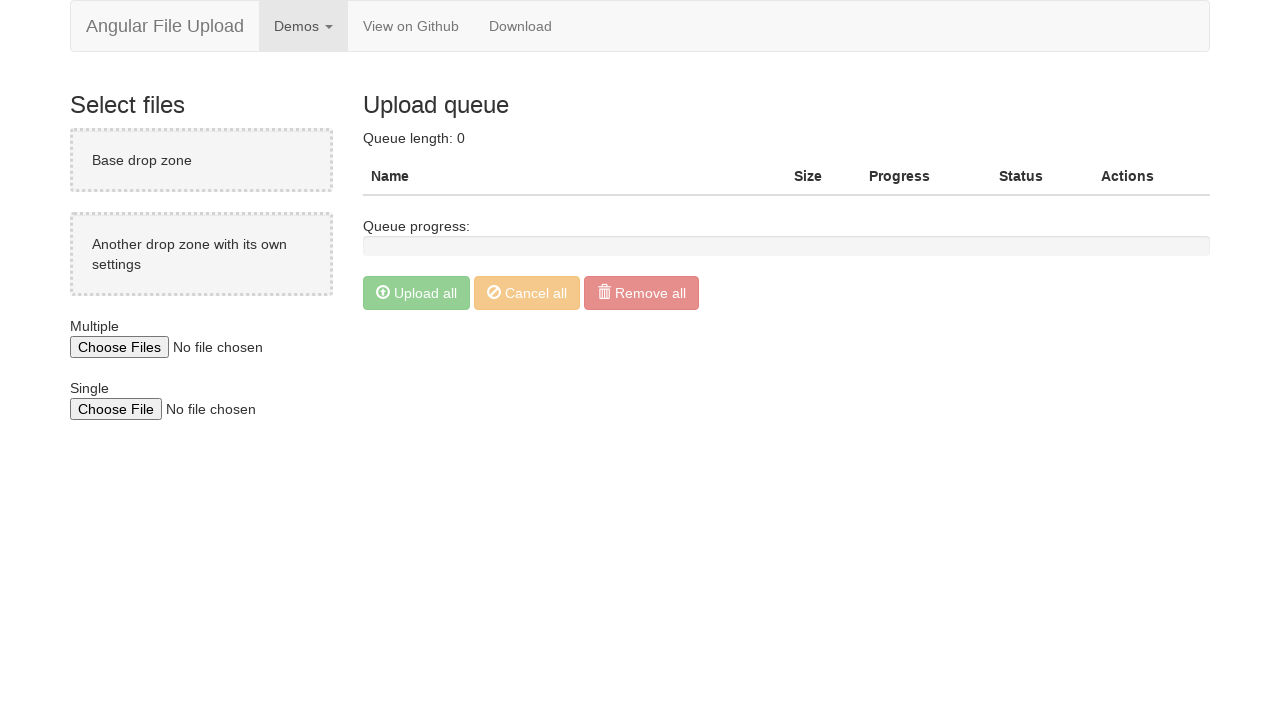

Selected file for upload using file input element
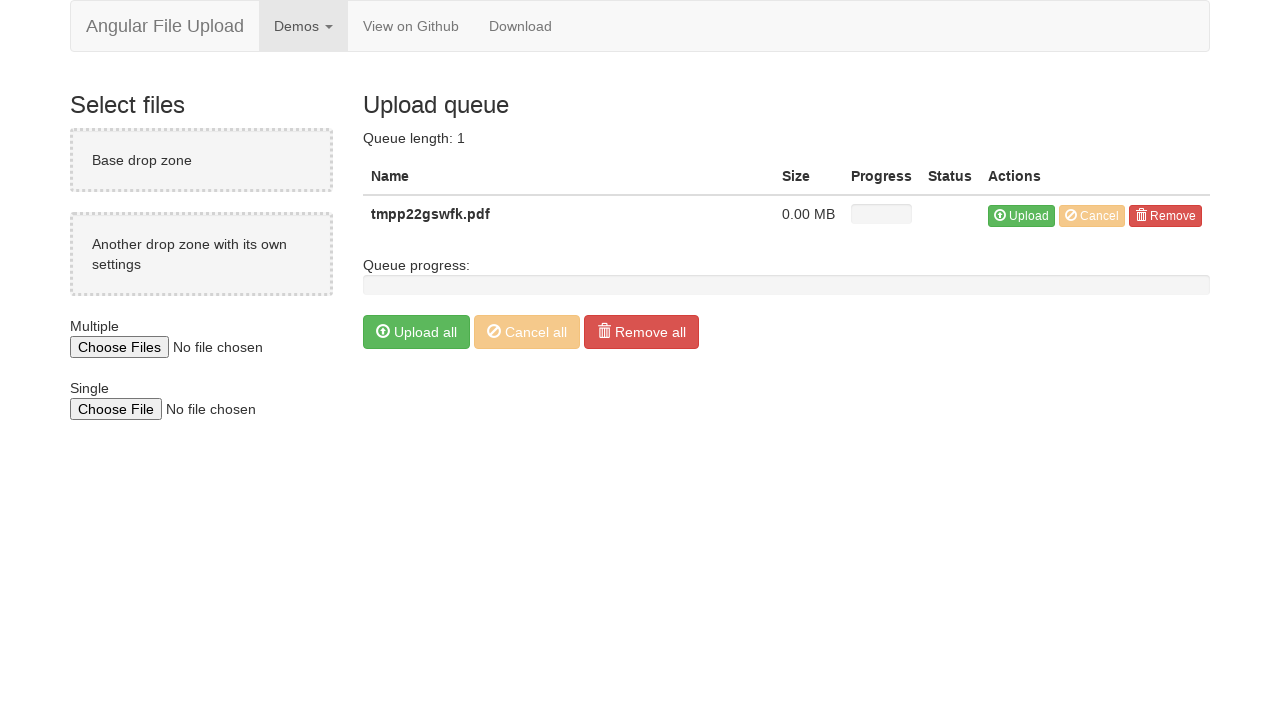

Waited for file to appear in upload queue
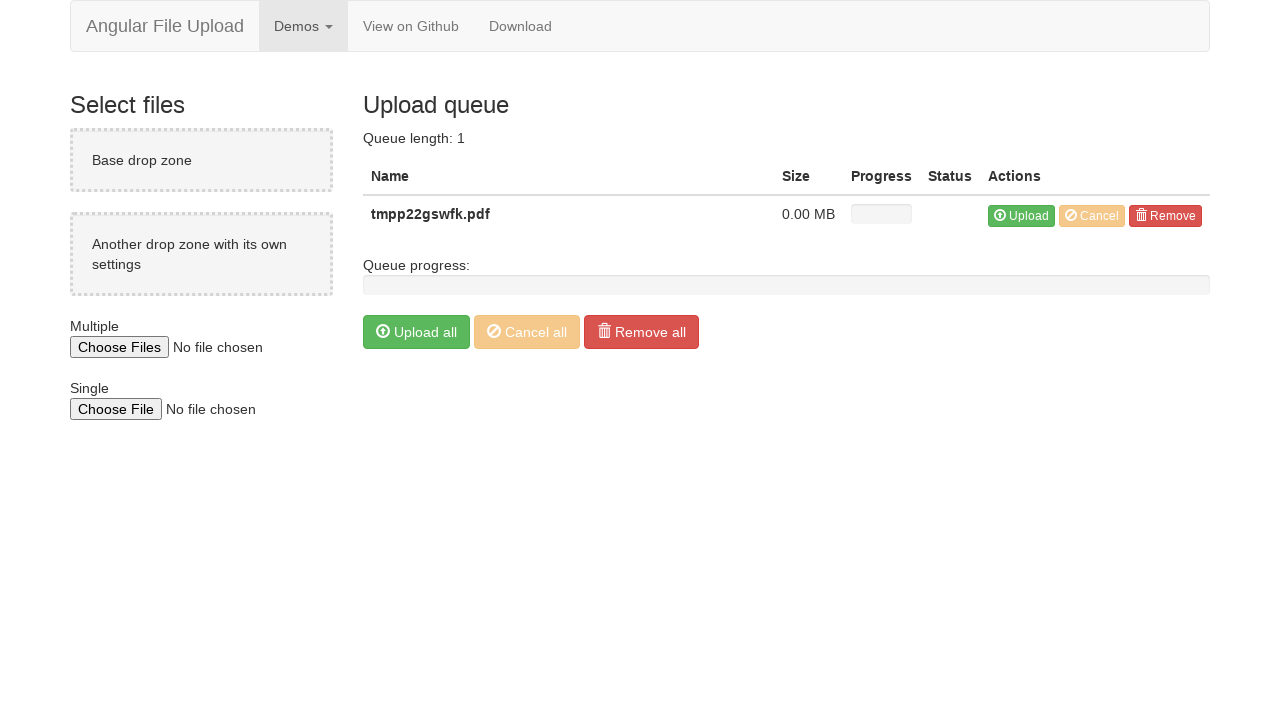

Cleaned up temporary test file
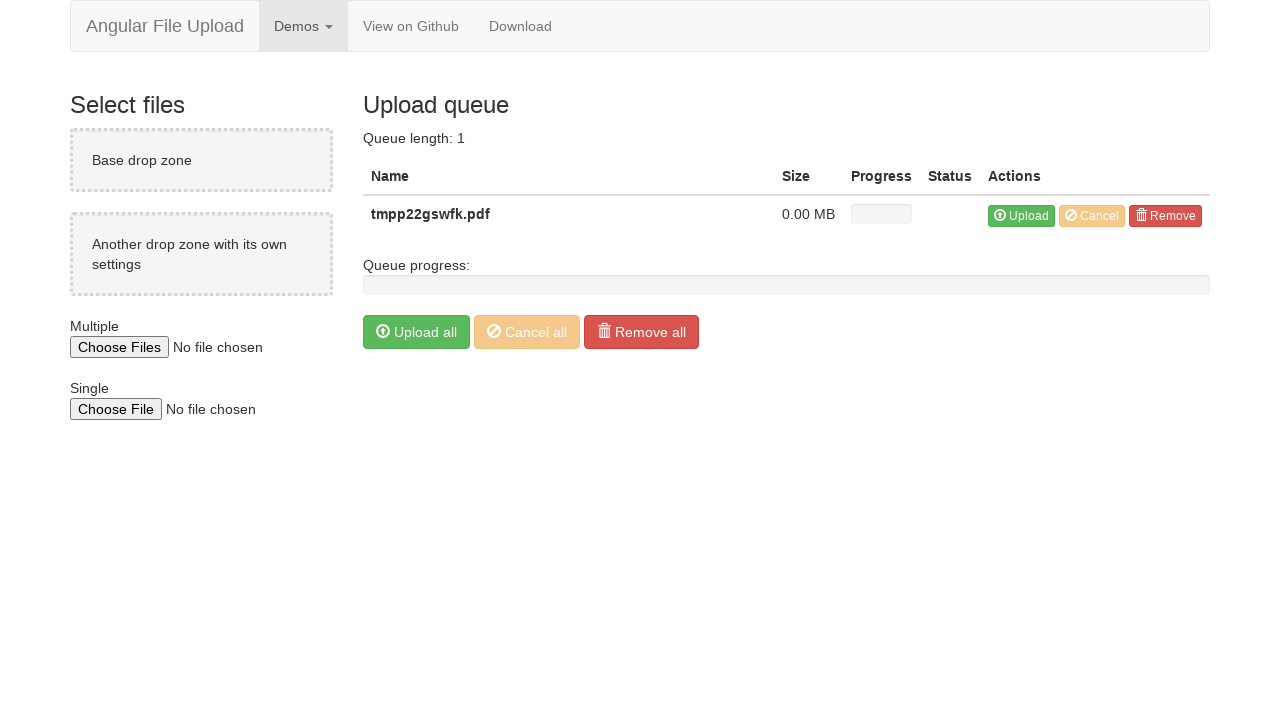

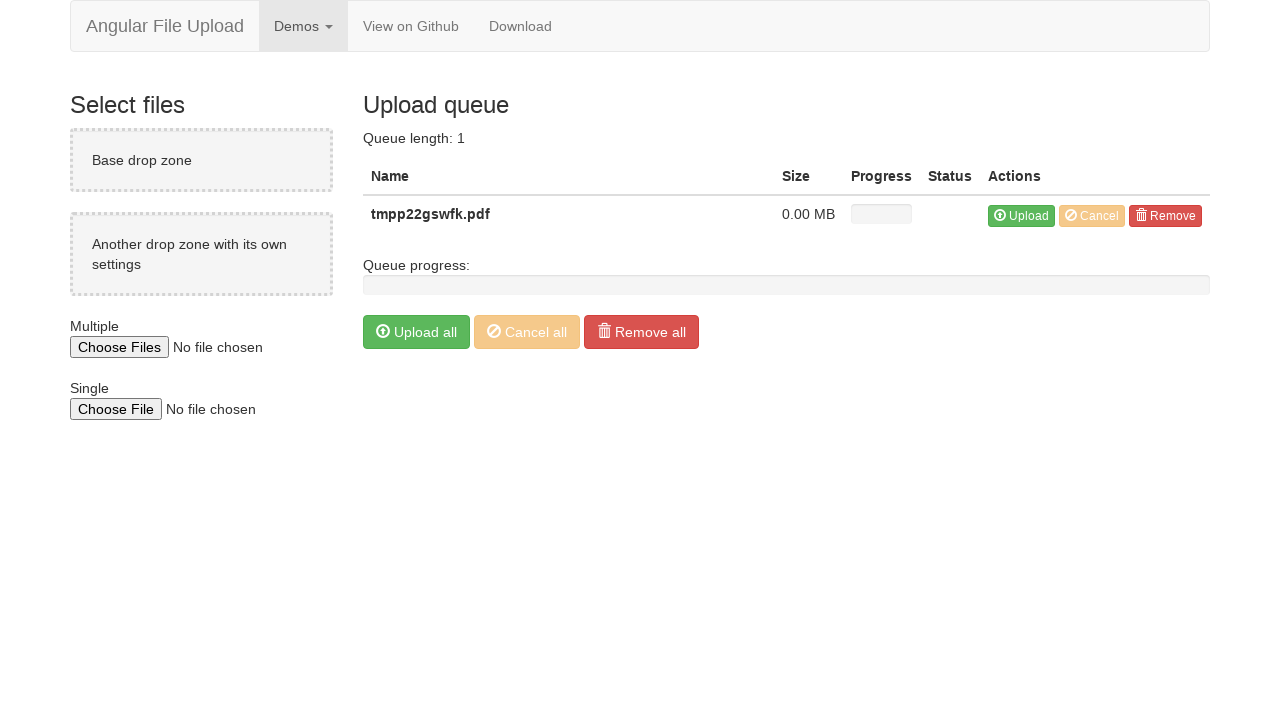